Navigates to the Inova Interaktif website homepage and verifies it loads successfully.

Starting URL: https://www.inovainteraktif.com/

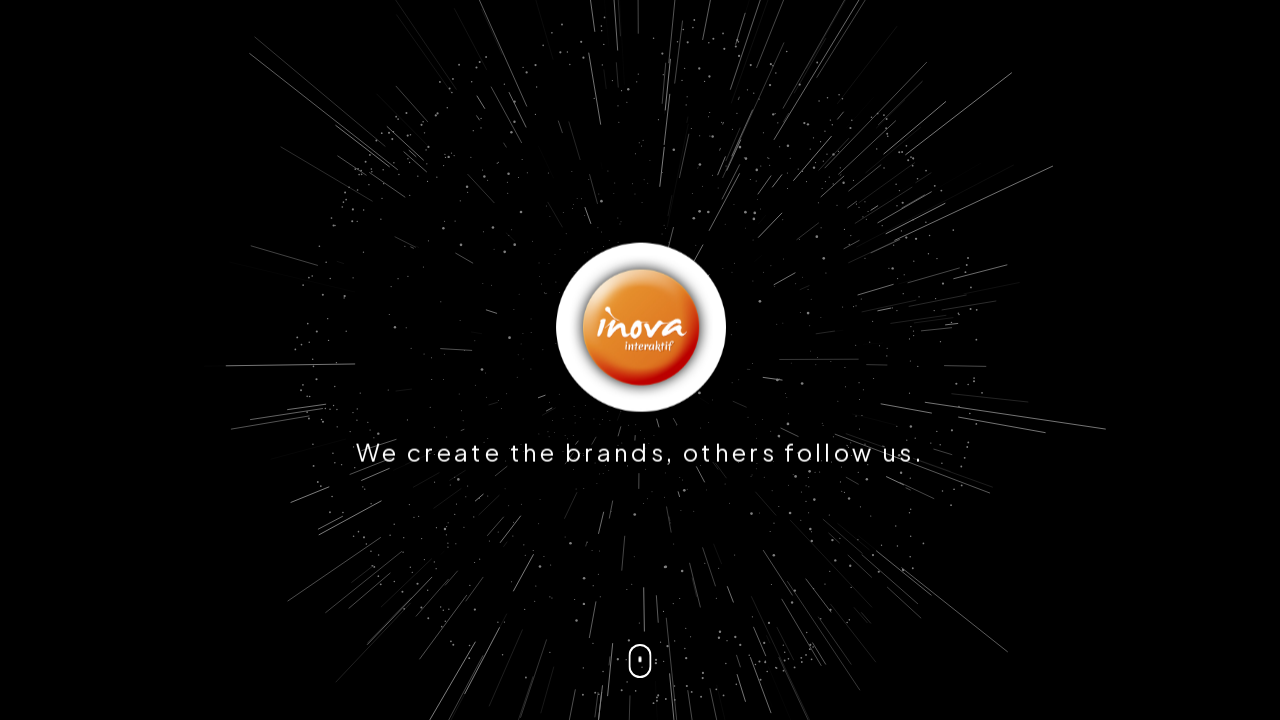

Waited for page DOM to fully load
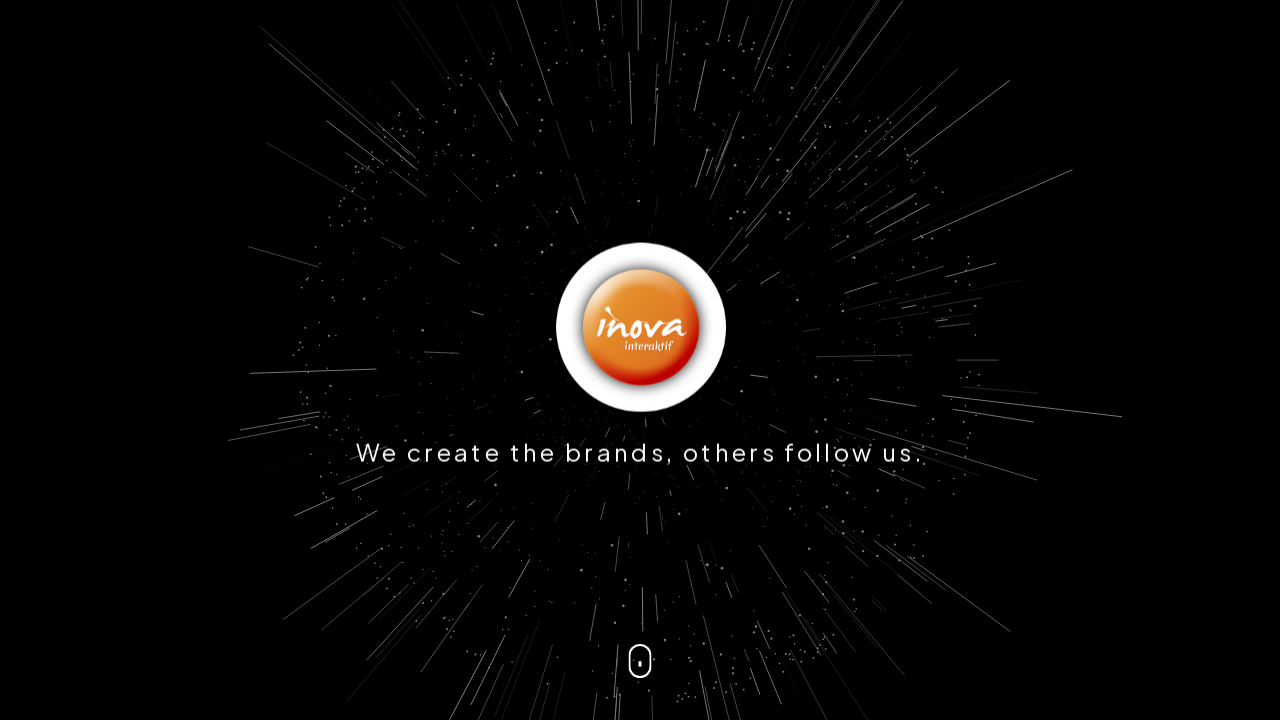

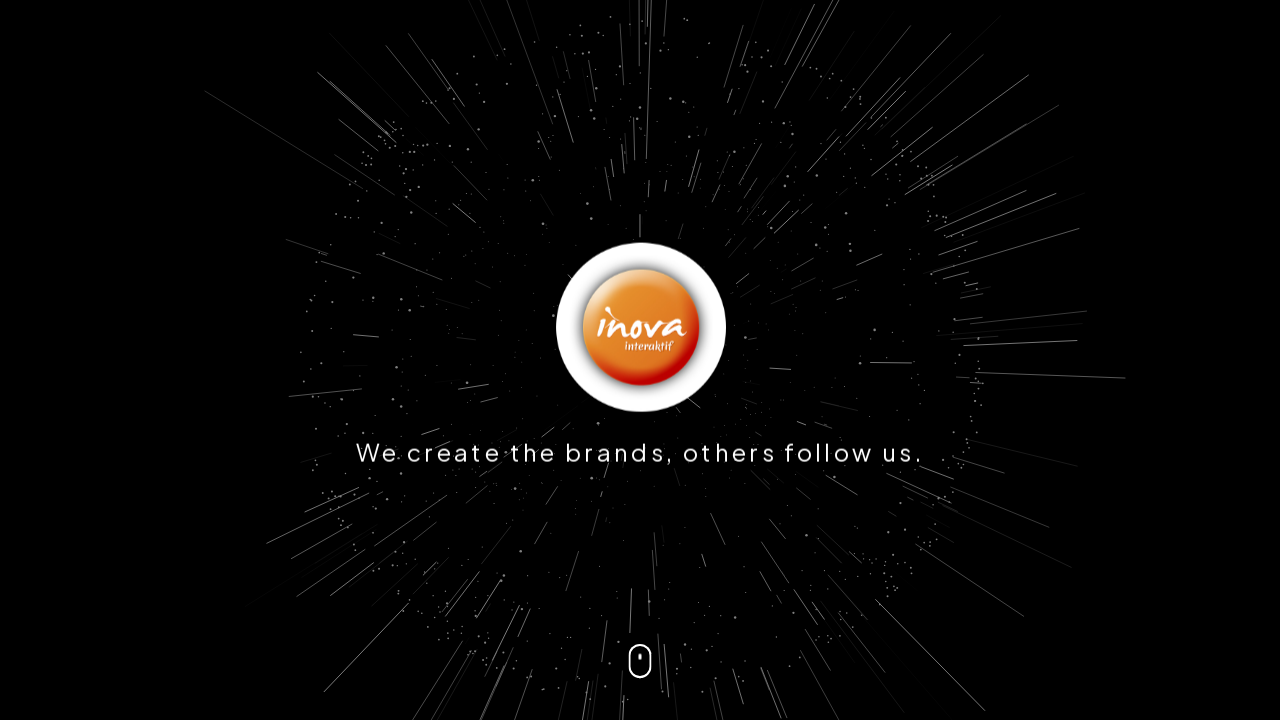